Tests concatenation operation (7&4=74) on Build 1 of the calculator

Starting URL: https://testsheepnz.github.io/BasicCalculator

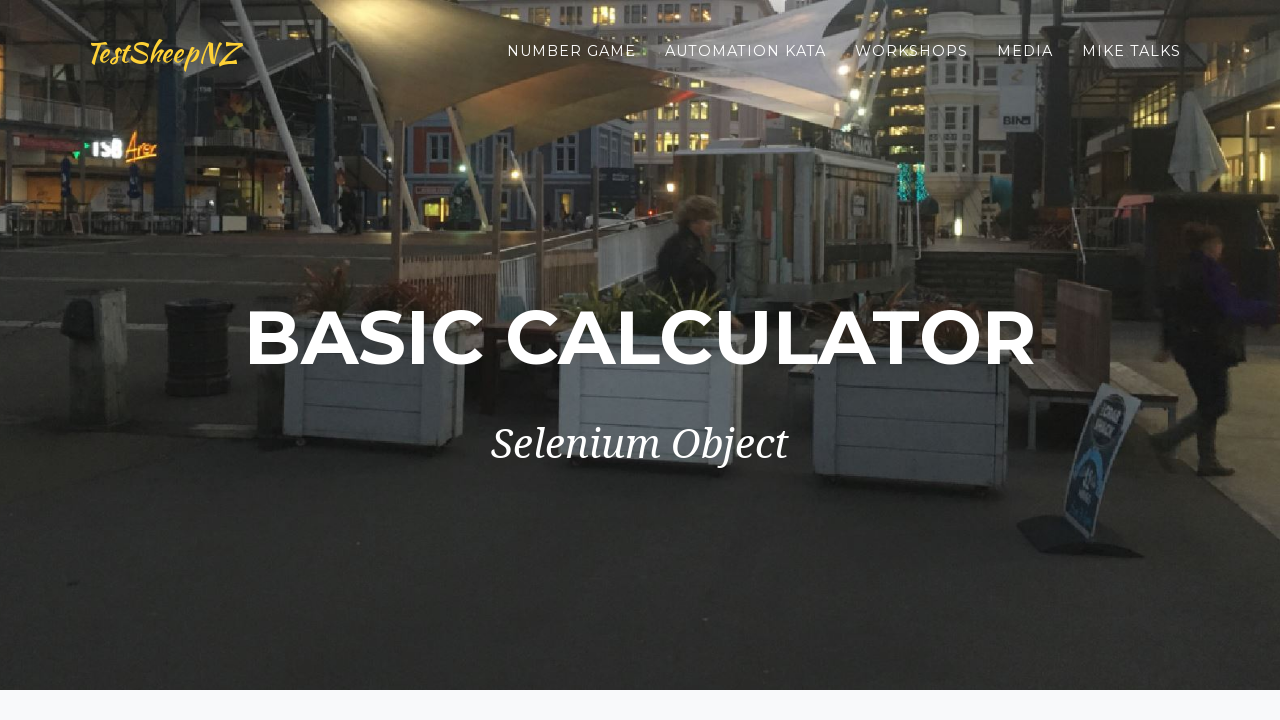

Selected Build 1 from build dropdown on #selectBuild
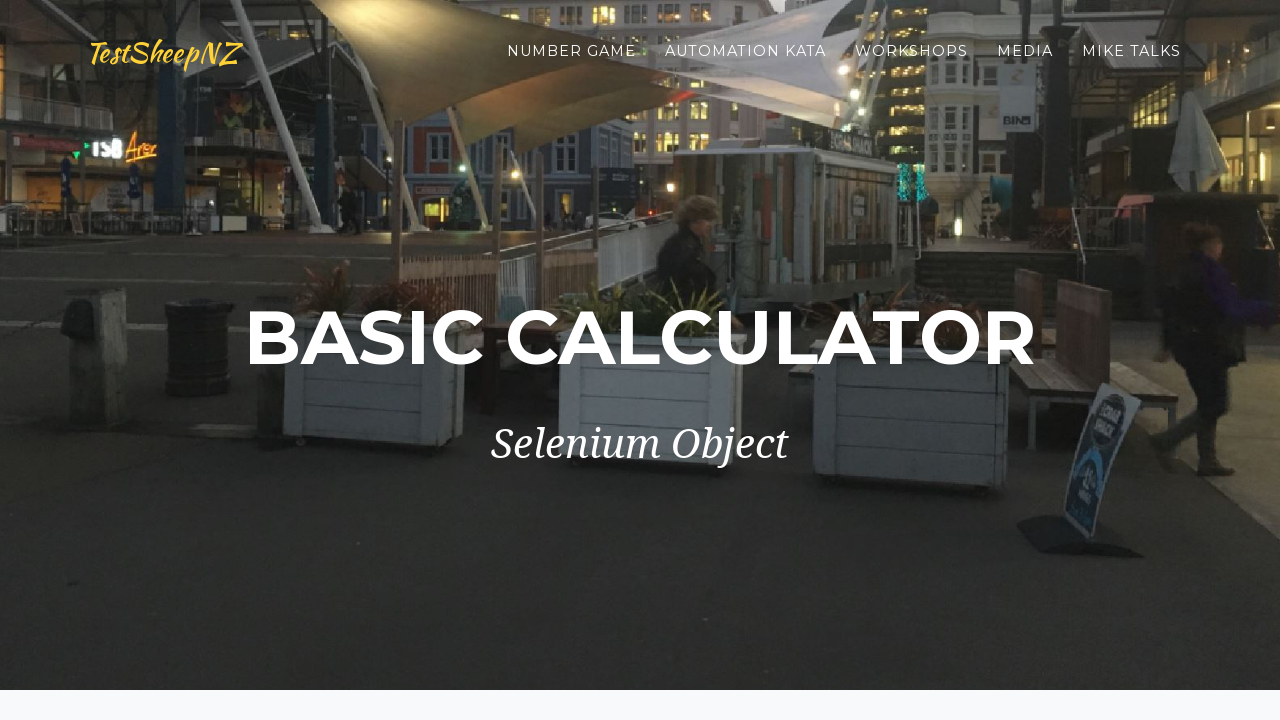

Selected concatenation operation (option 4) on #selectOperationDropdown
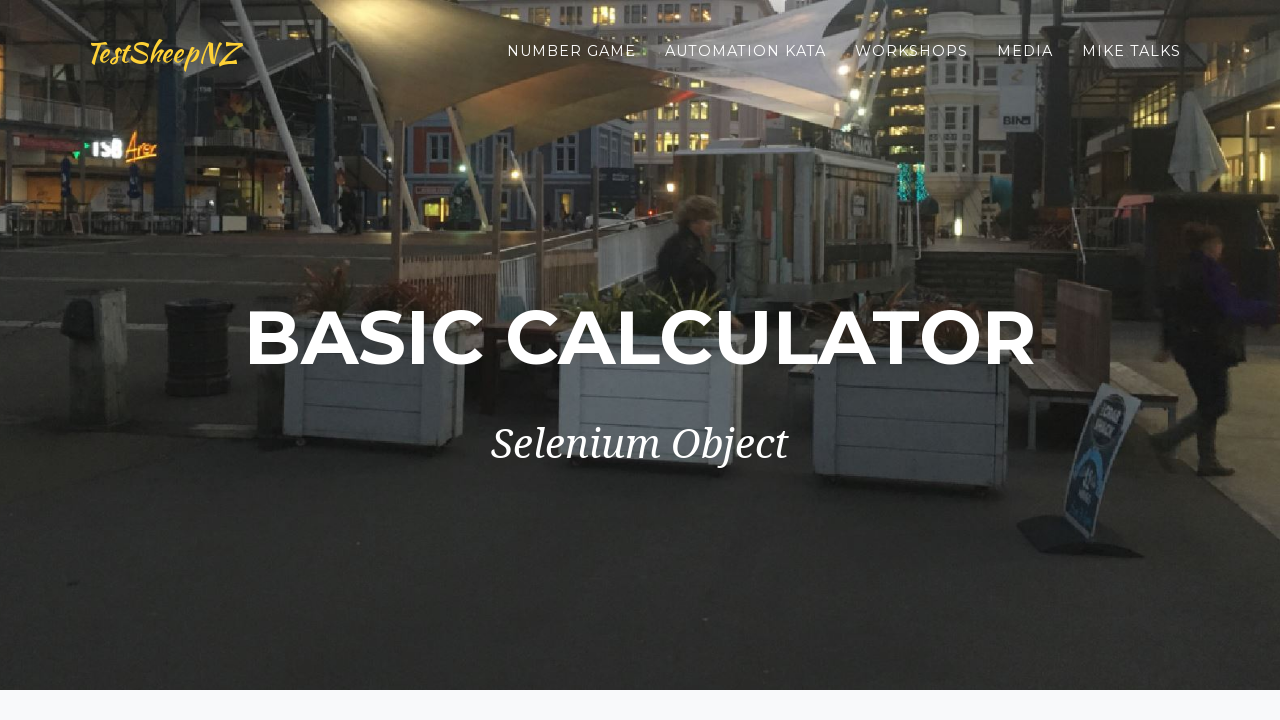

Entered 7 in first number field on #number1Field
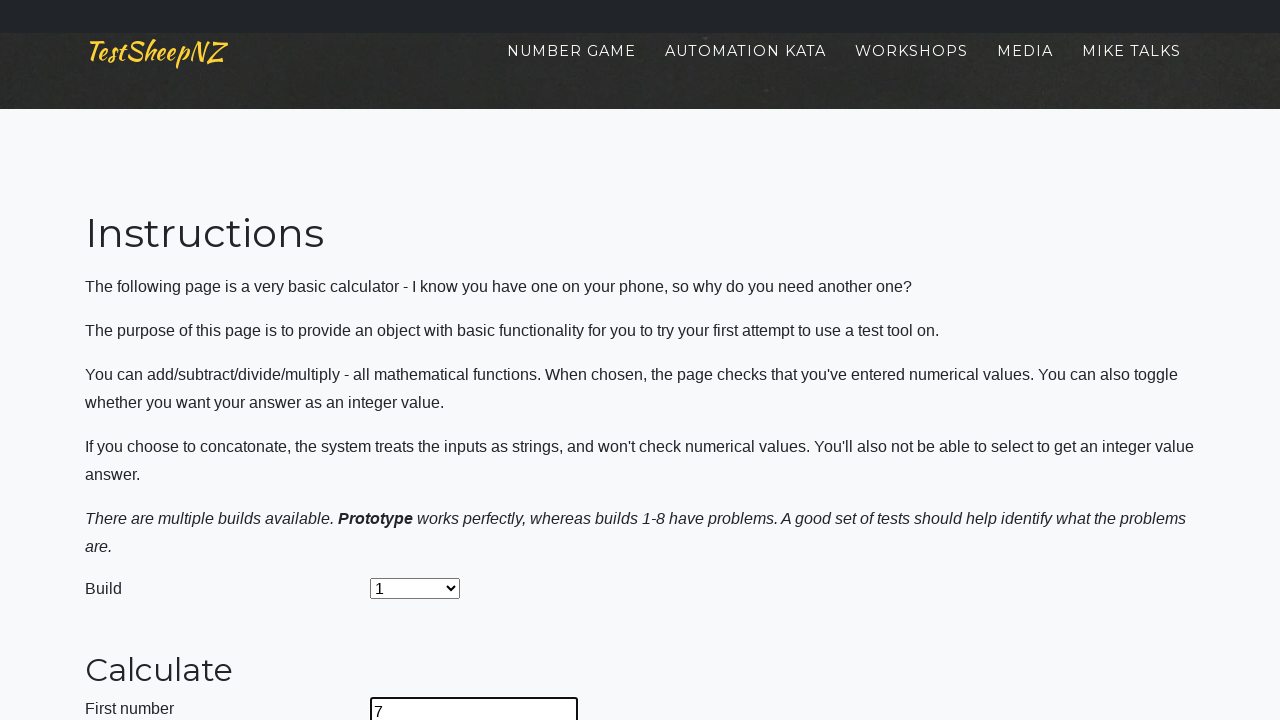

Entered 4 in second number field on #number2Field
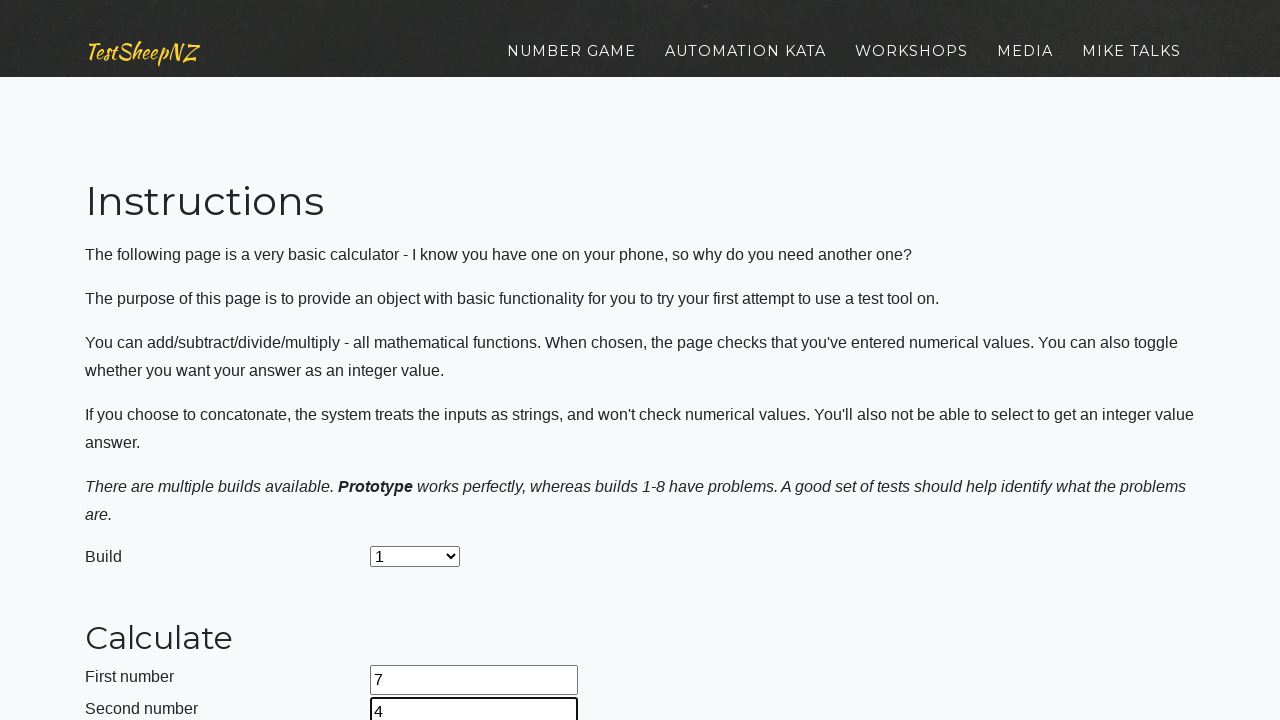

Clicked calculate button at (422, 383) on #calculateButton
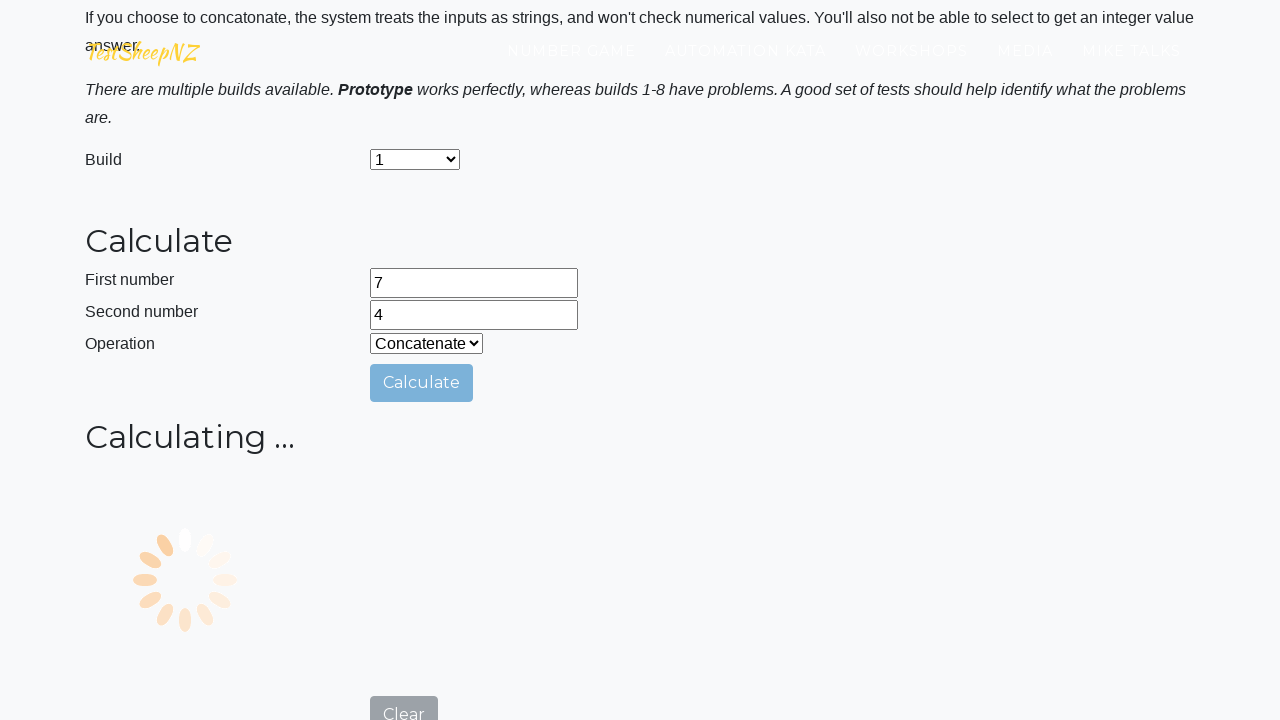

Verified that concatenation result 74 is displayed correctly (7&4=74)
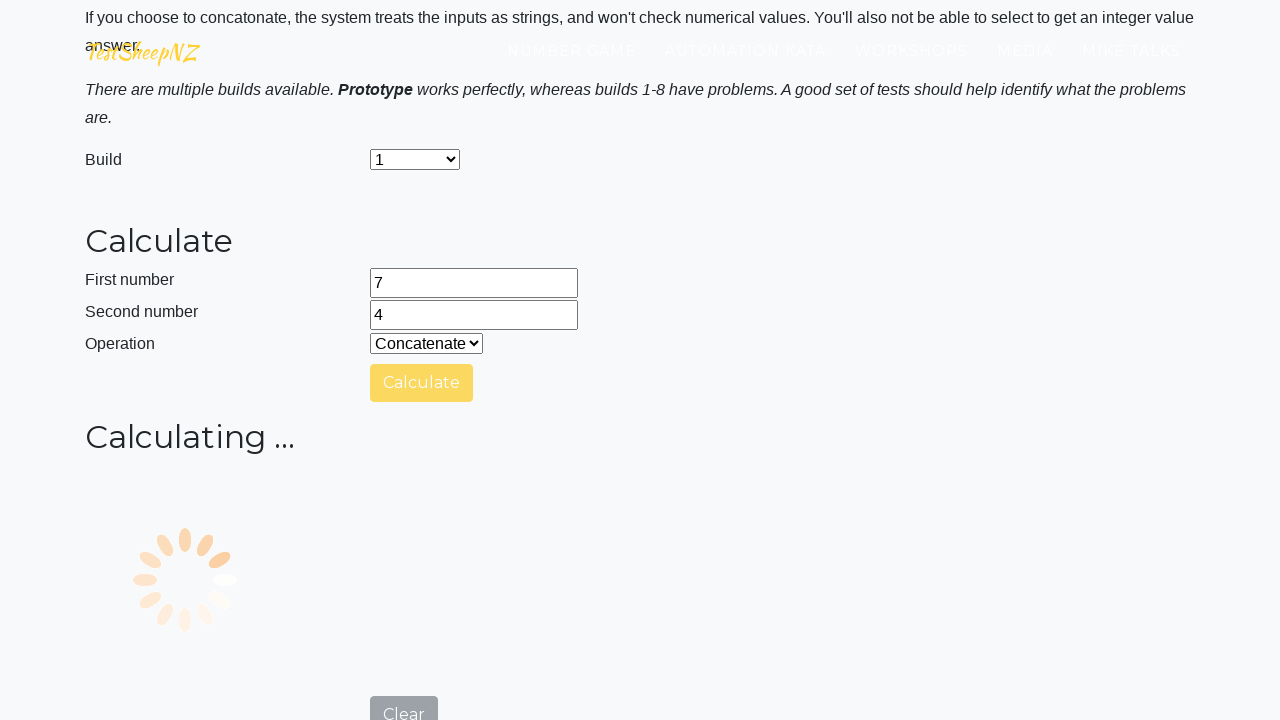

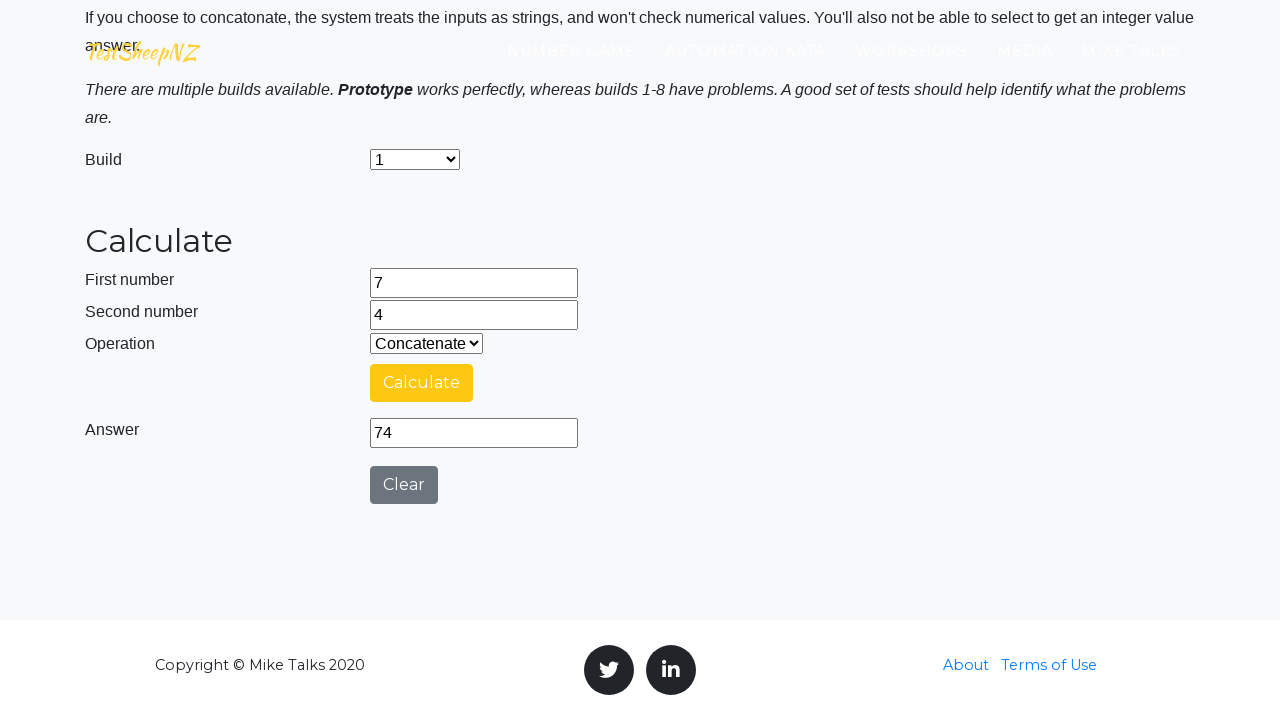